Navigates through multiple pages of quotes by repeatedly clicking the "Next" pagination link, testing the pagination functionality of the quotes website.

Starting URL: http://quotes.toscrape.com/

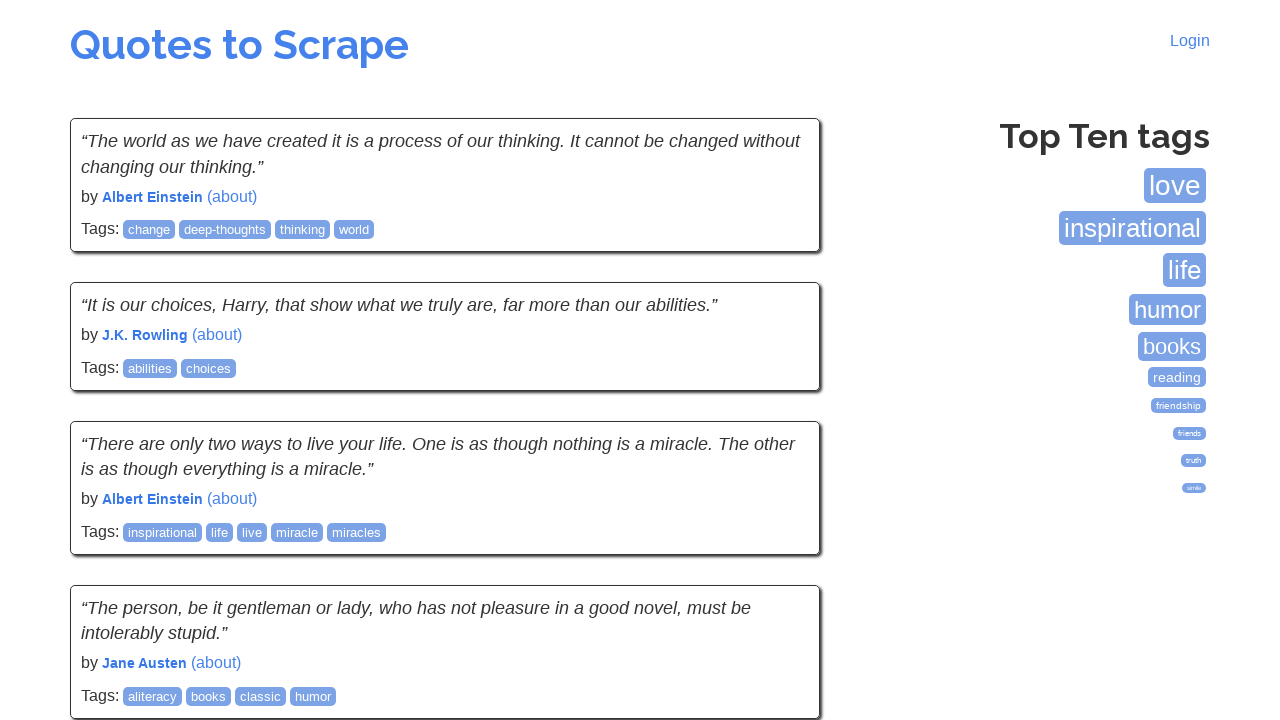

Waited for quotes to load on initial page
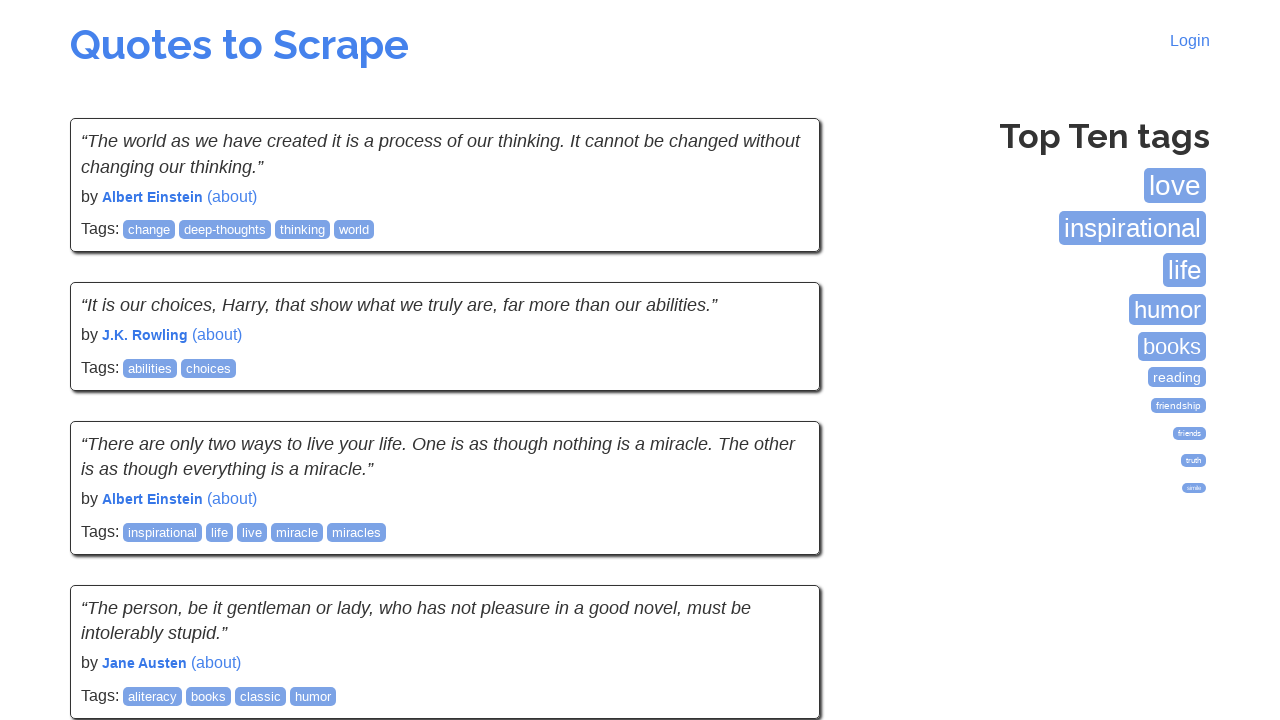

Waited for tags section to become visible
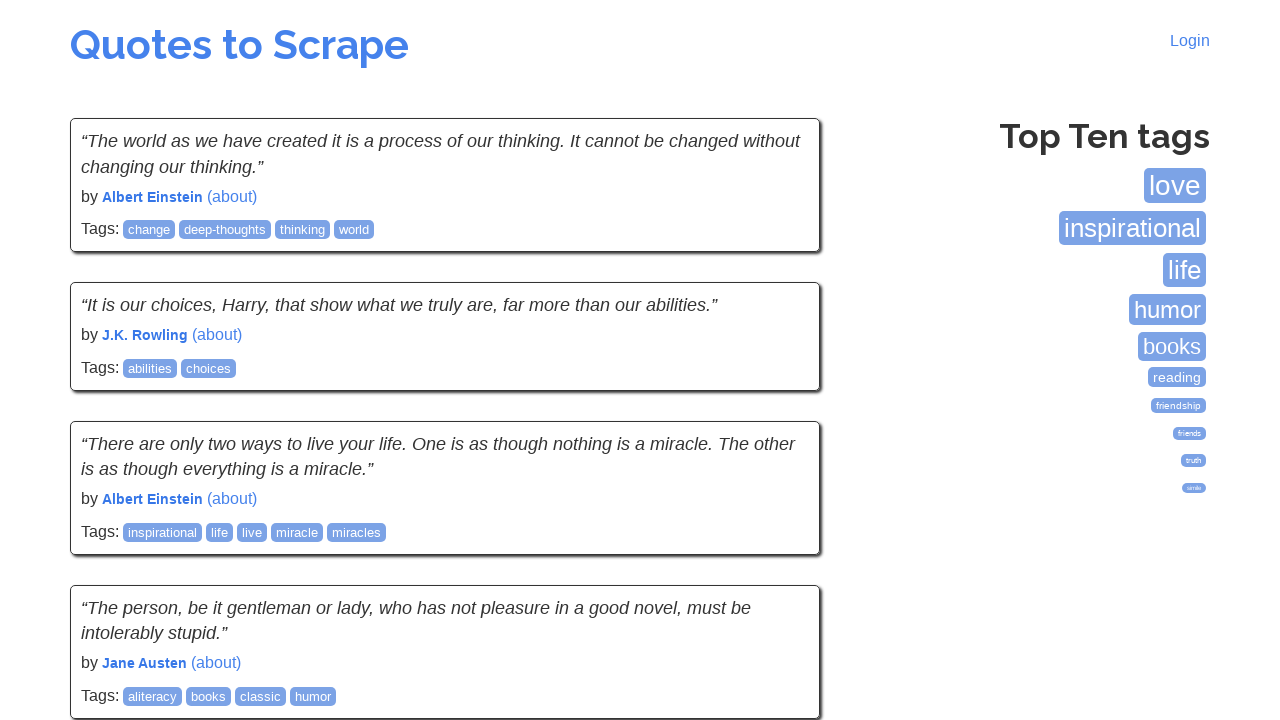

Verified quotes are visible on page
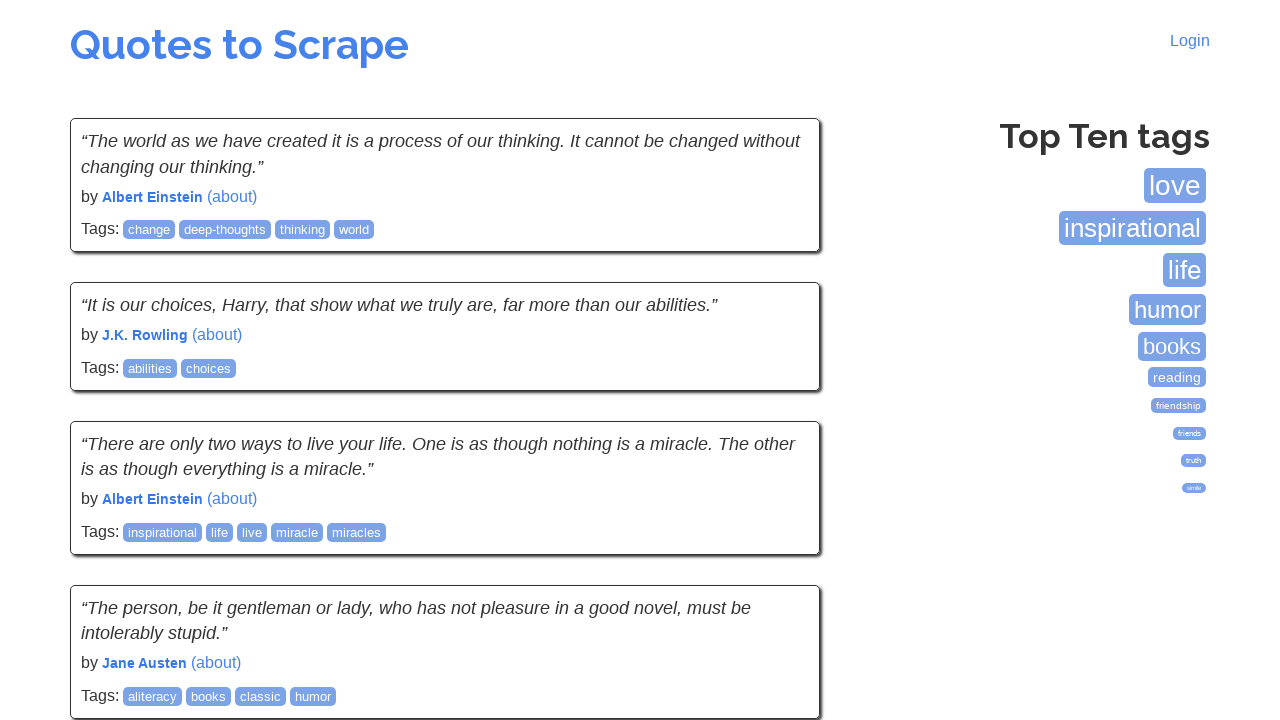

Clicked Next pagination link at (778, 542) on li.next a
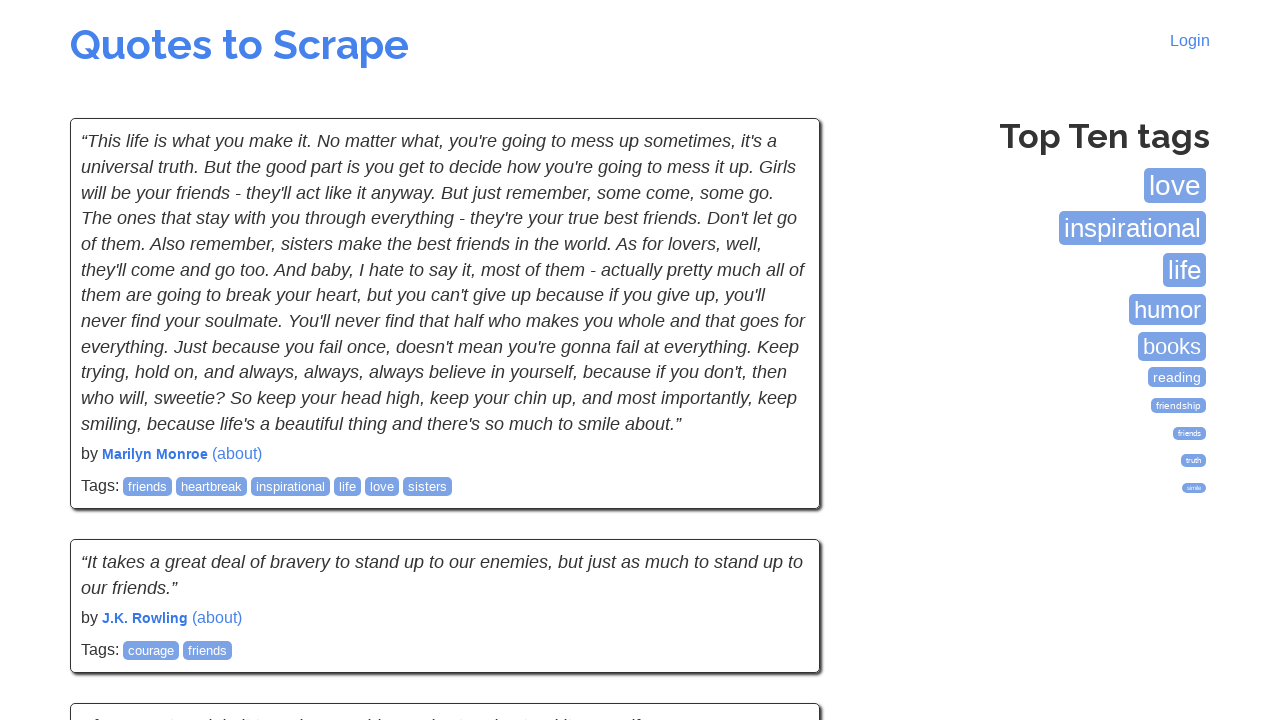

Waited for page navigation to complete
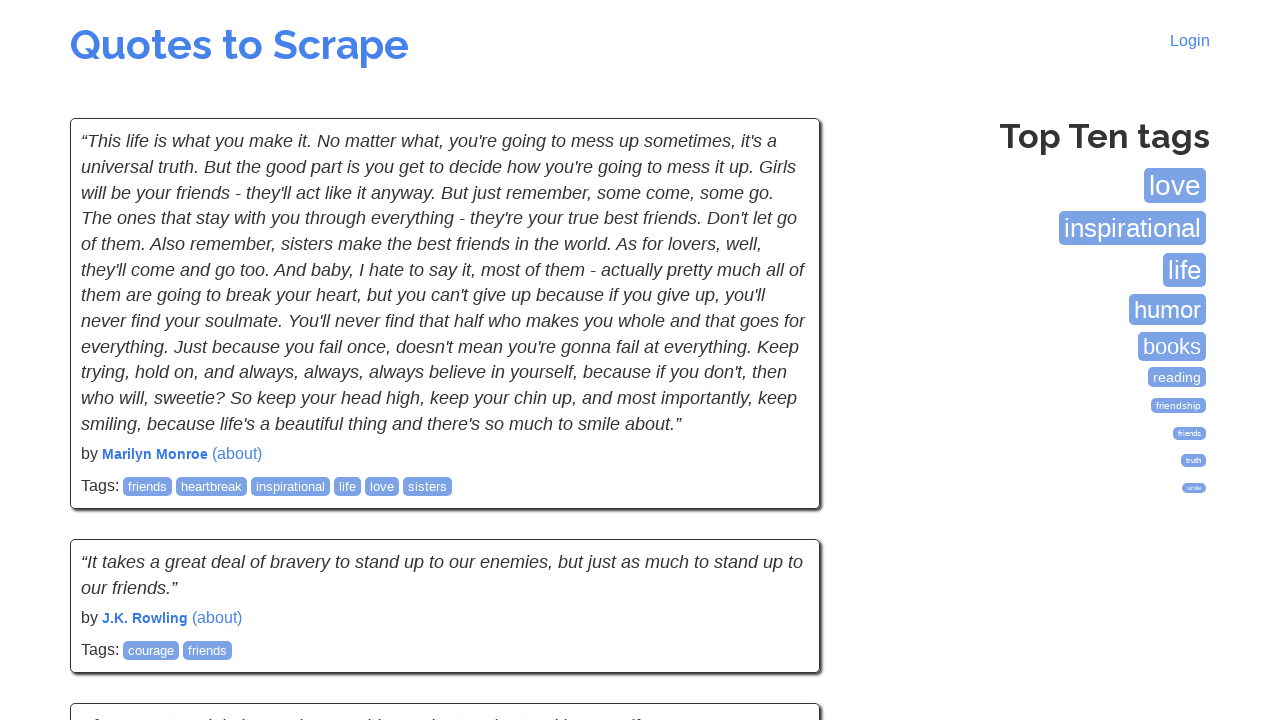

Verified quotes are visible on page
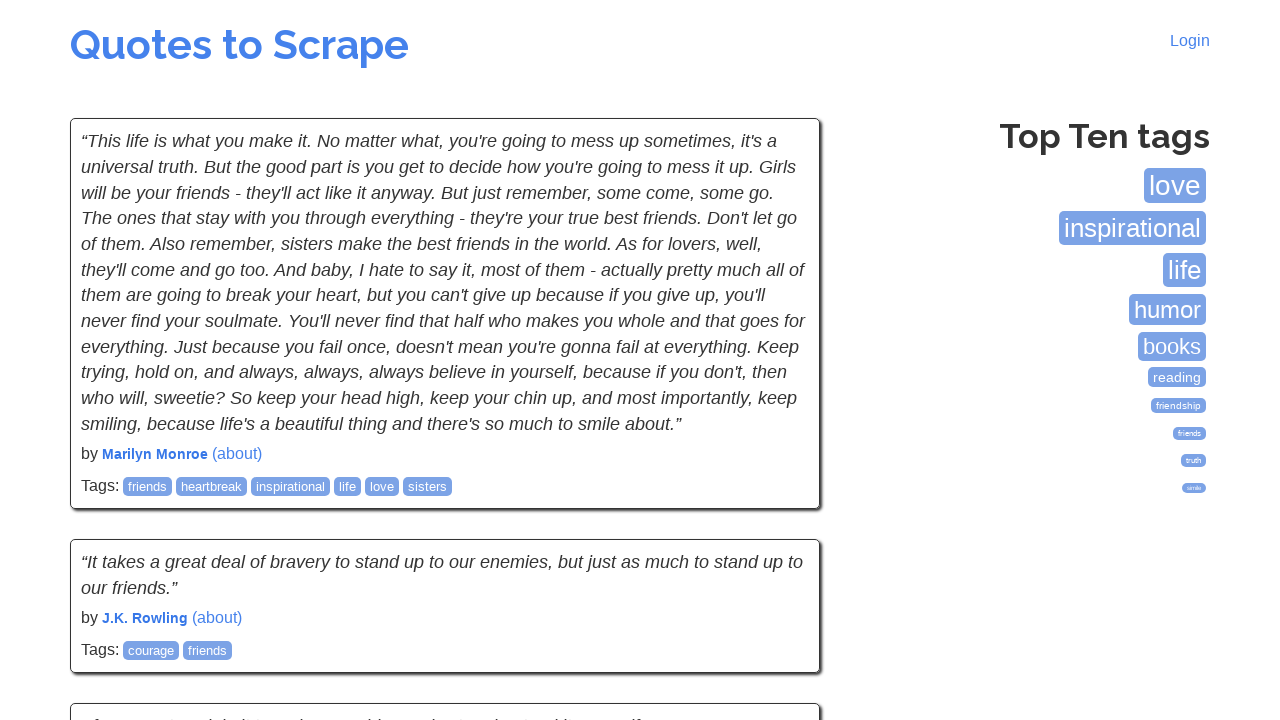

Clicked Next pagination link at (778, 542) on li.next a
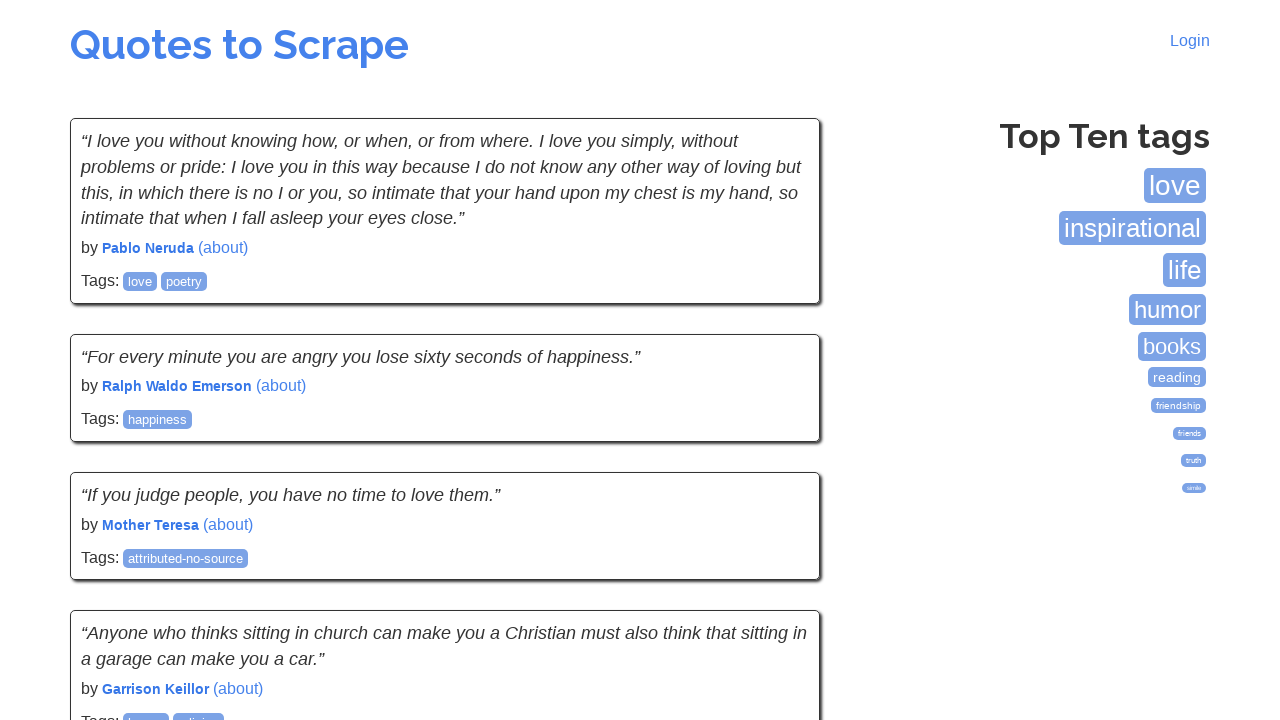

Waited for page navigation to complete
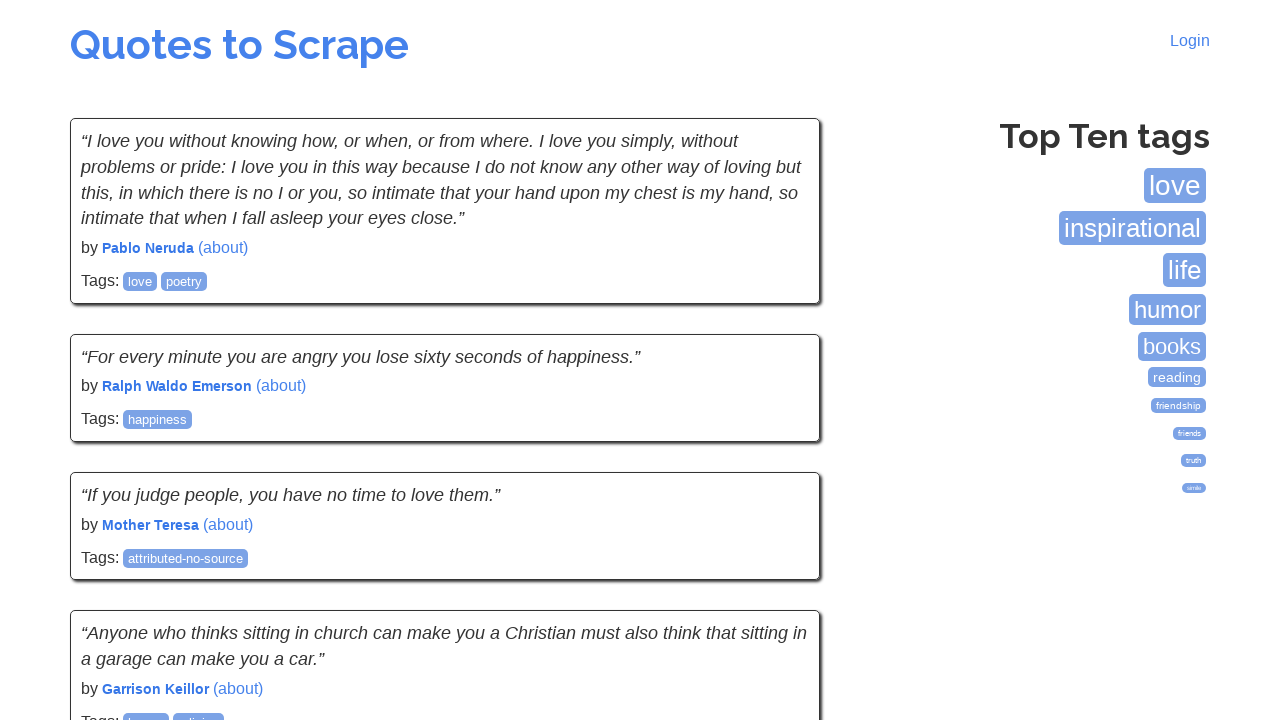

Verified quotes are visible on page
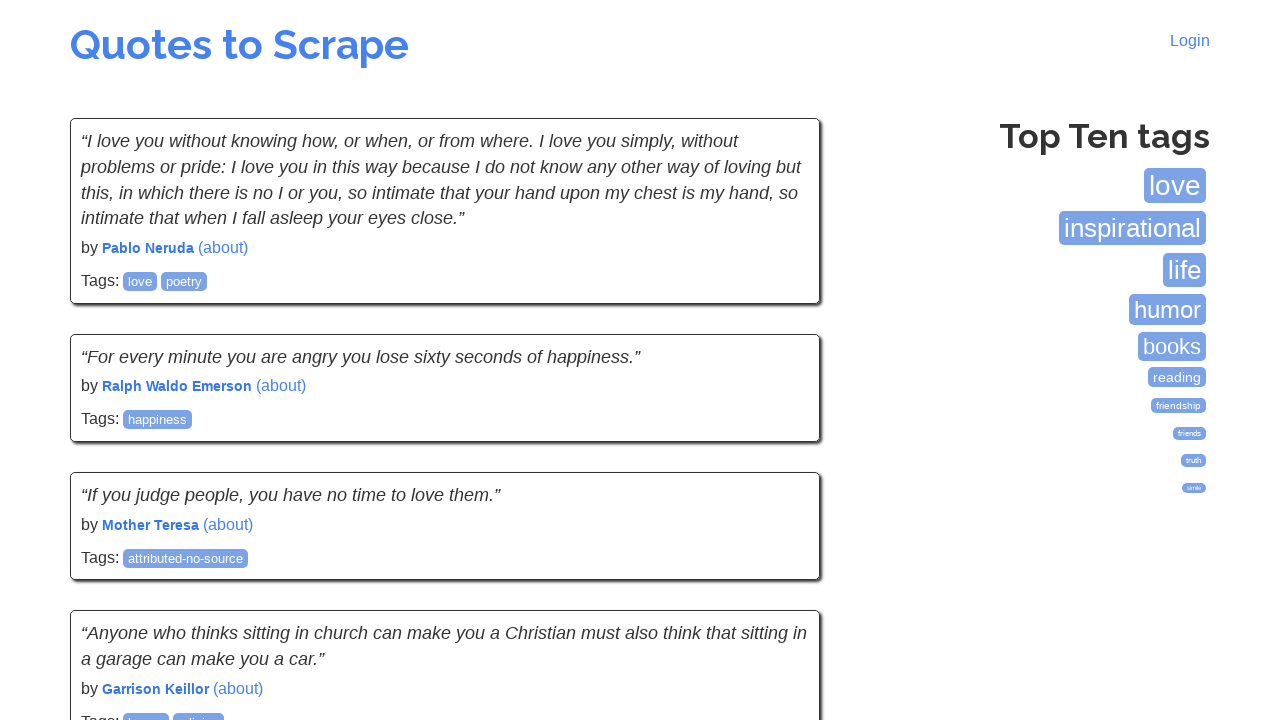

Clicked Next pagination link at (778, 542) on li.next a
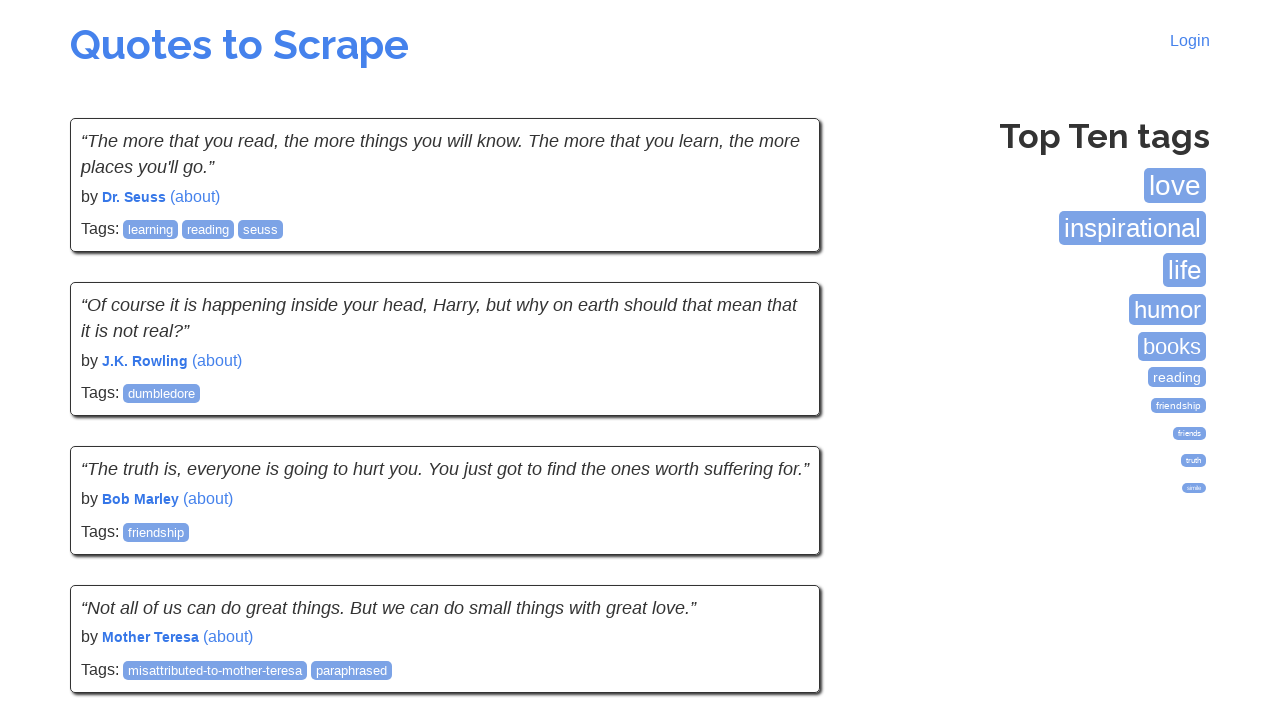

Waited for page navigation to complete
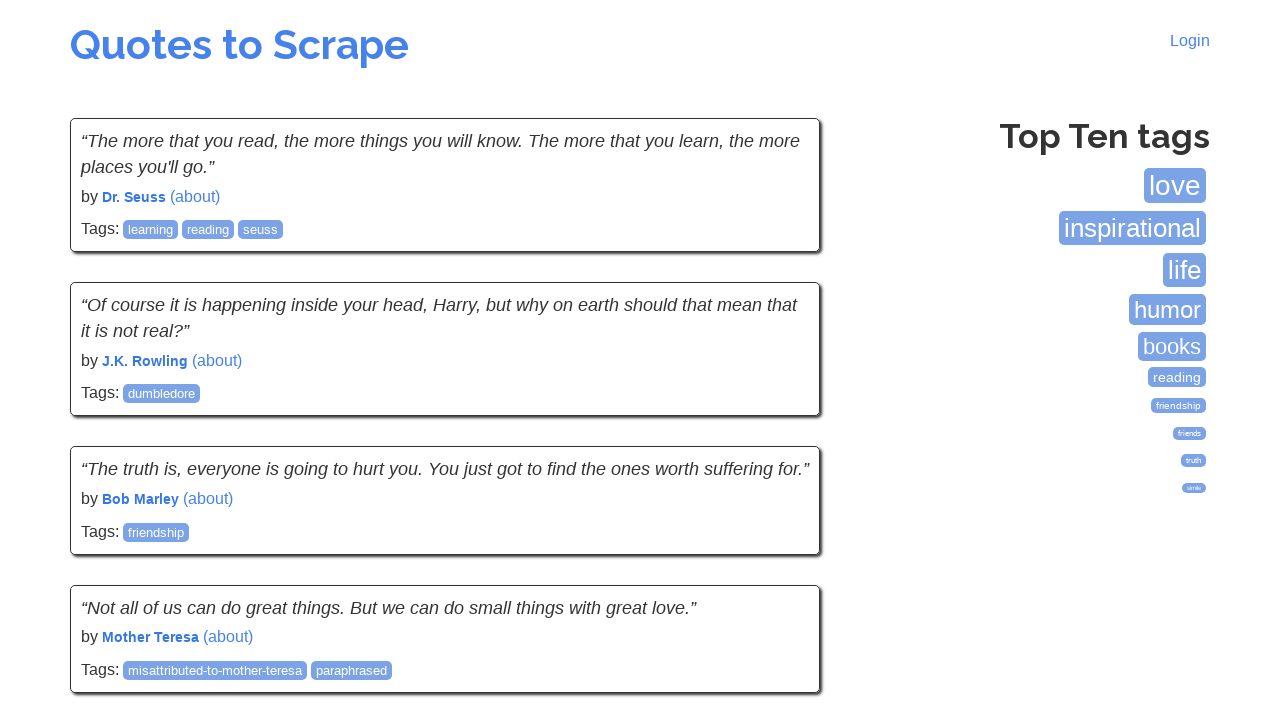

Verified quotes are visible on page
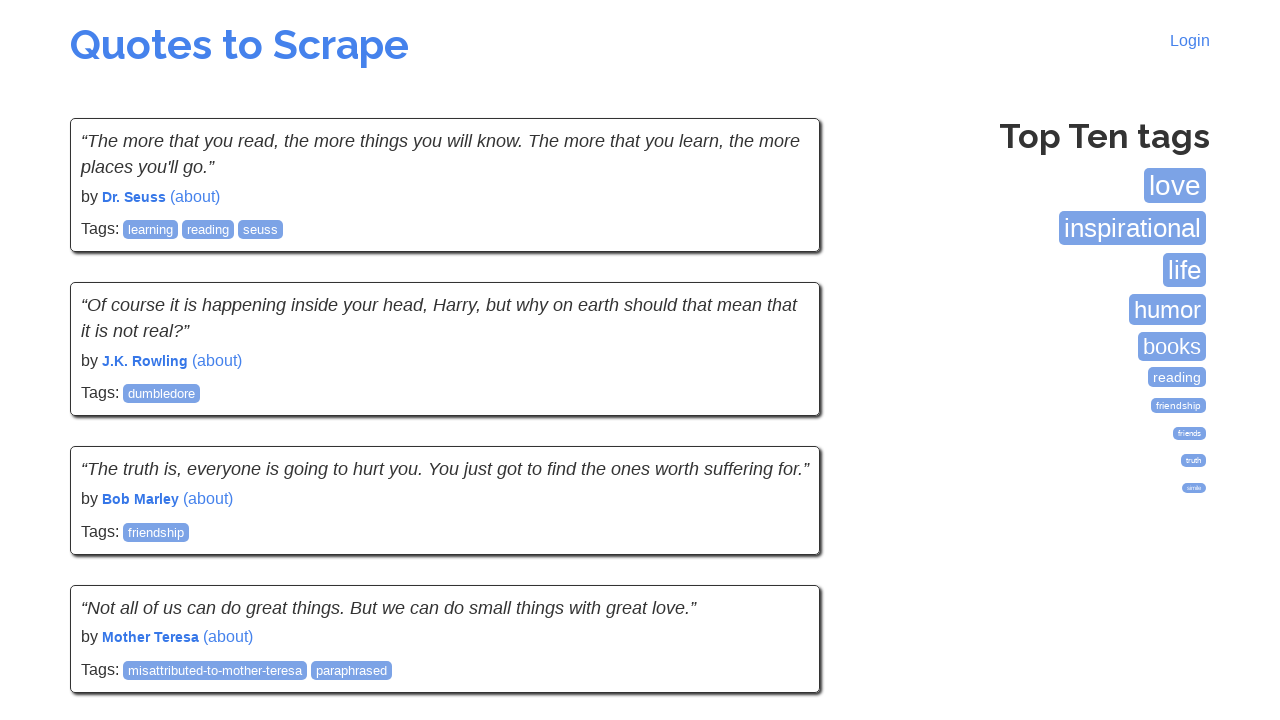

Clicked Next pagination link at (778, 542) on li.next a
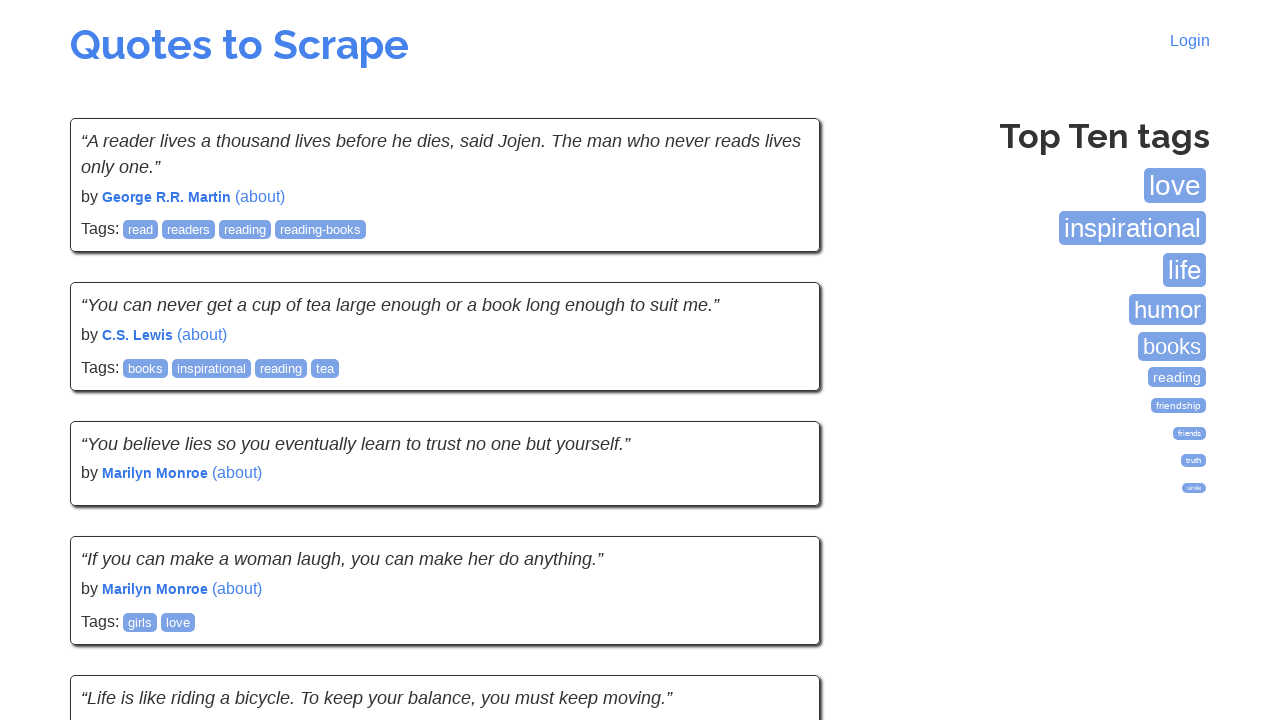

Waited for page navigation to complete
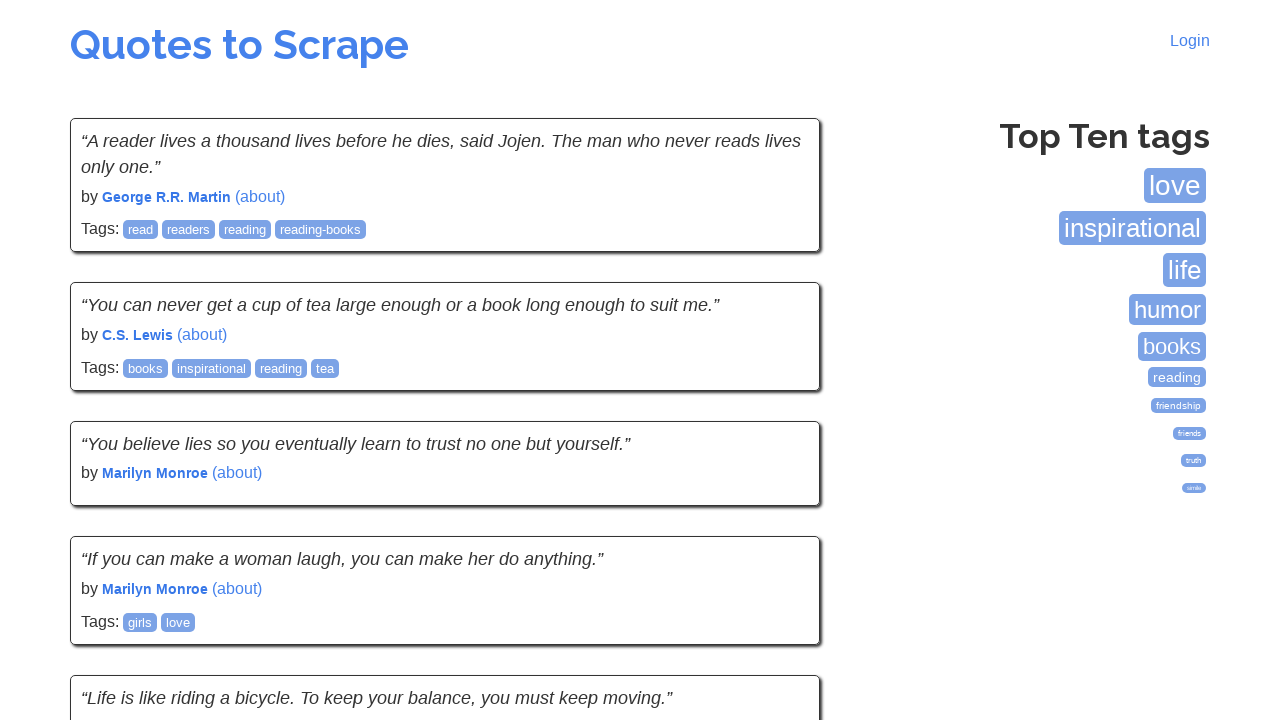

Verified quotes are visible on page
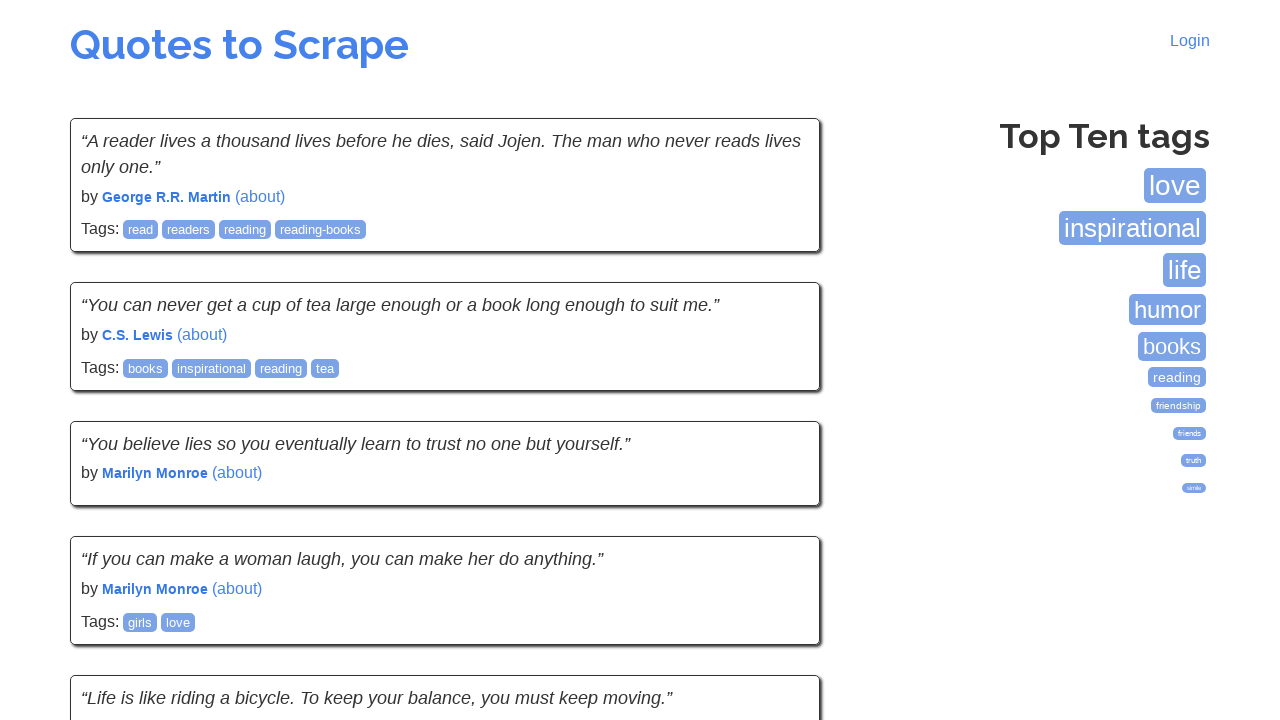

Clicked Next pagination link at (778, 541) on li.next a
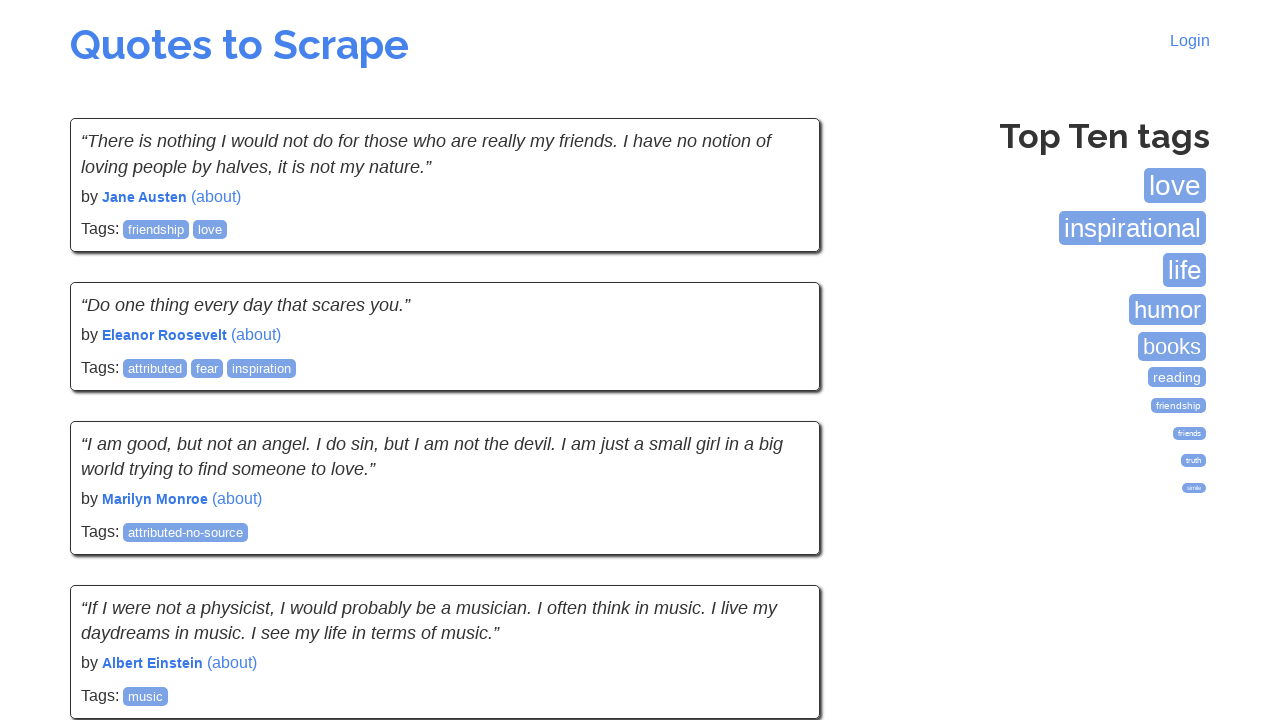

Waited for page navigation to complete
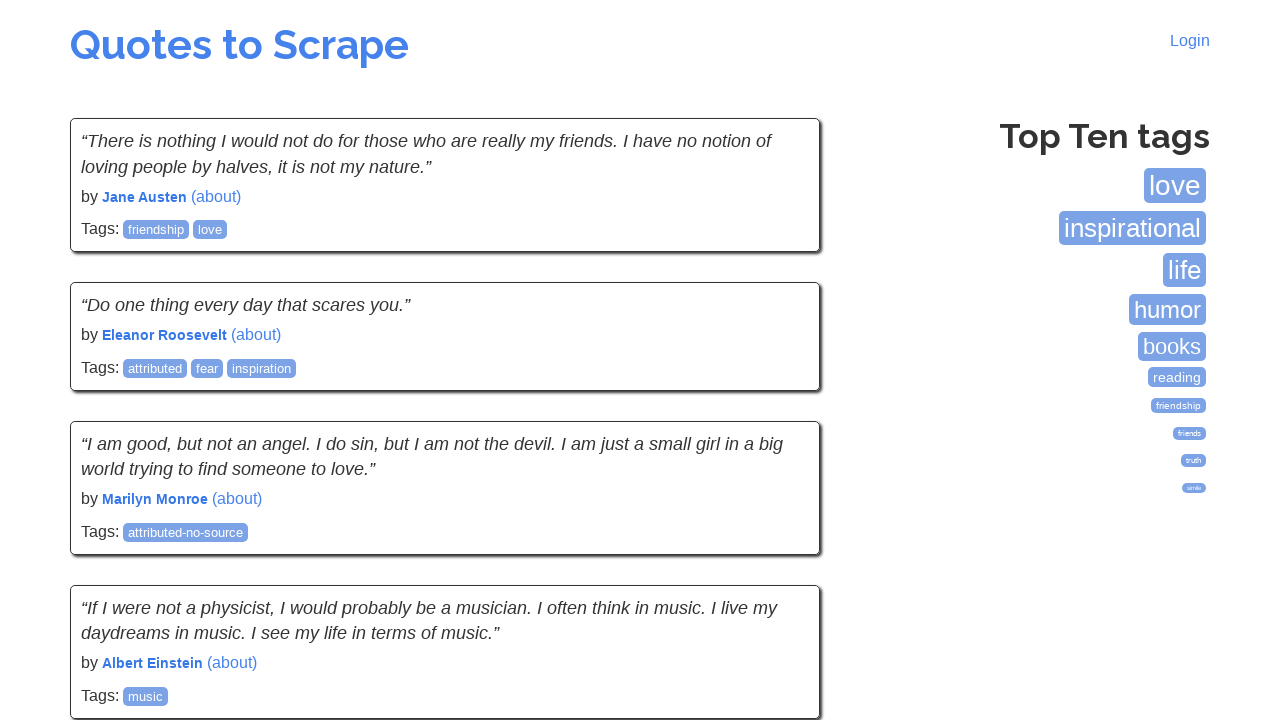

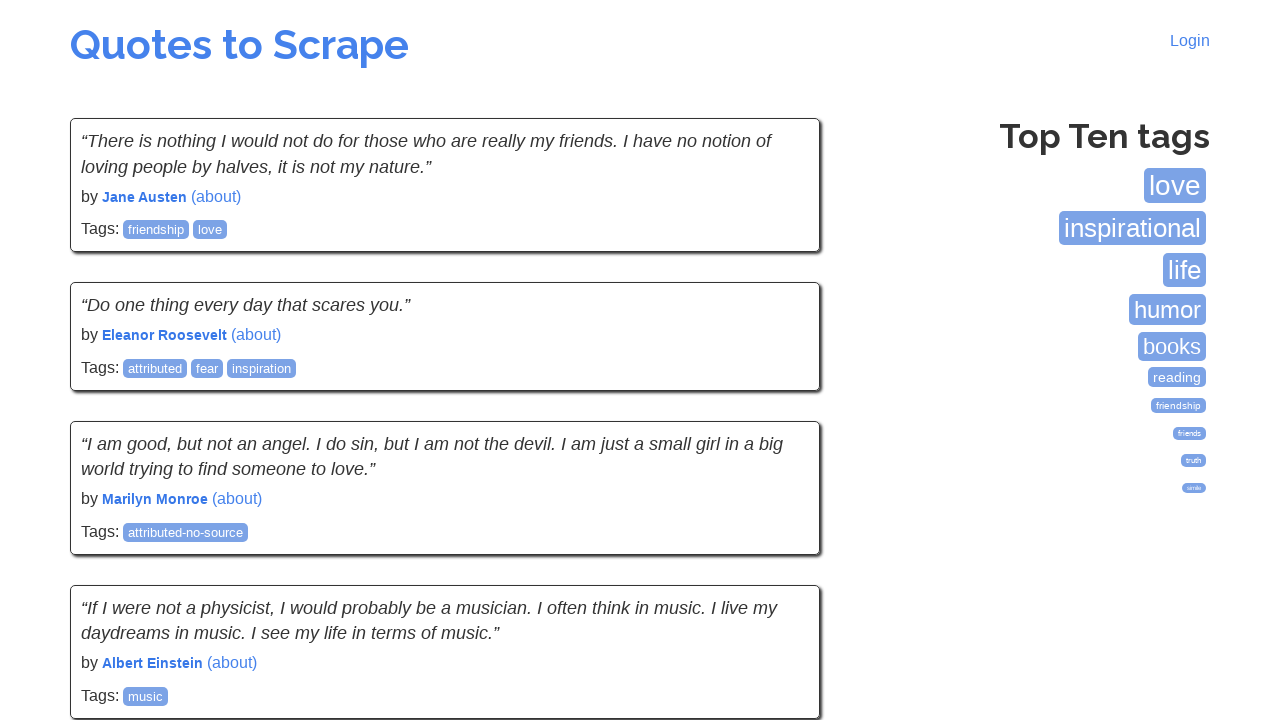